Tests registration form validation when password lacks uppercase letters and symbols

Starting URL: https://internal.citigov.id/register

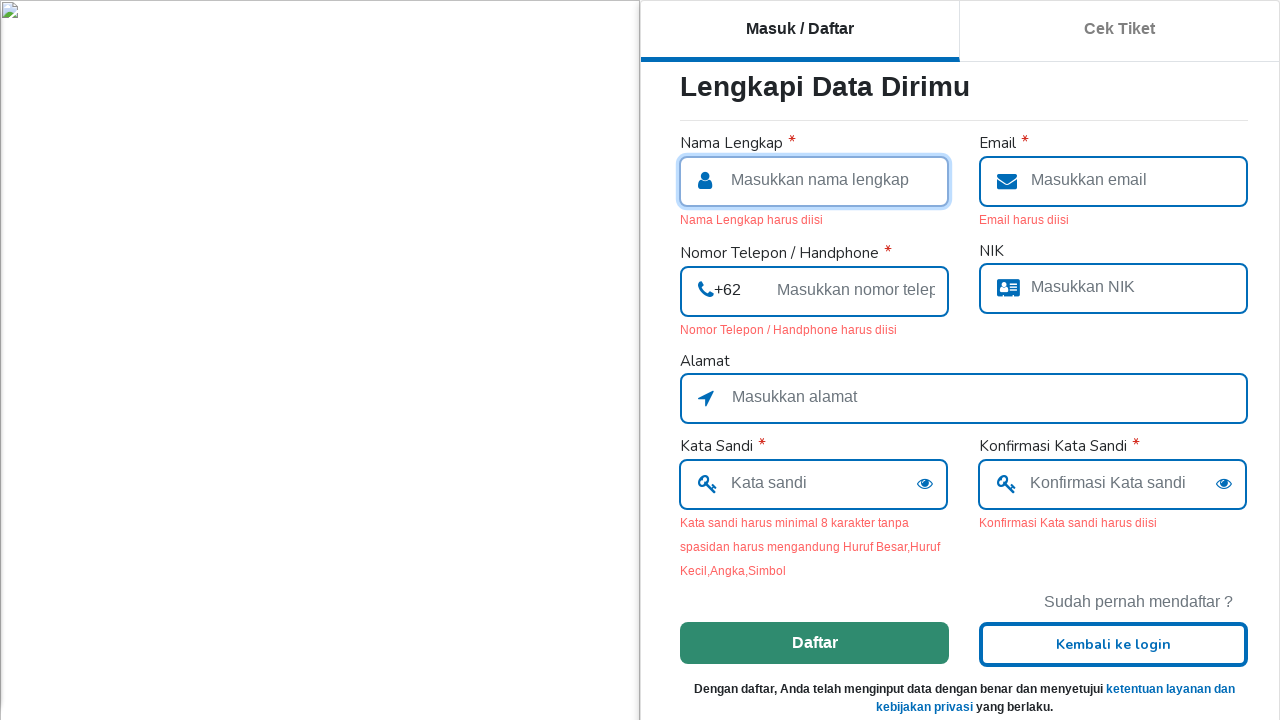

Filled full name field with 'Jannah' on [name=fullName]
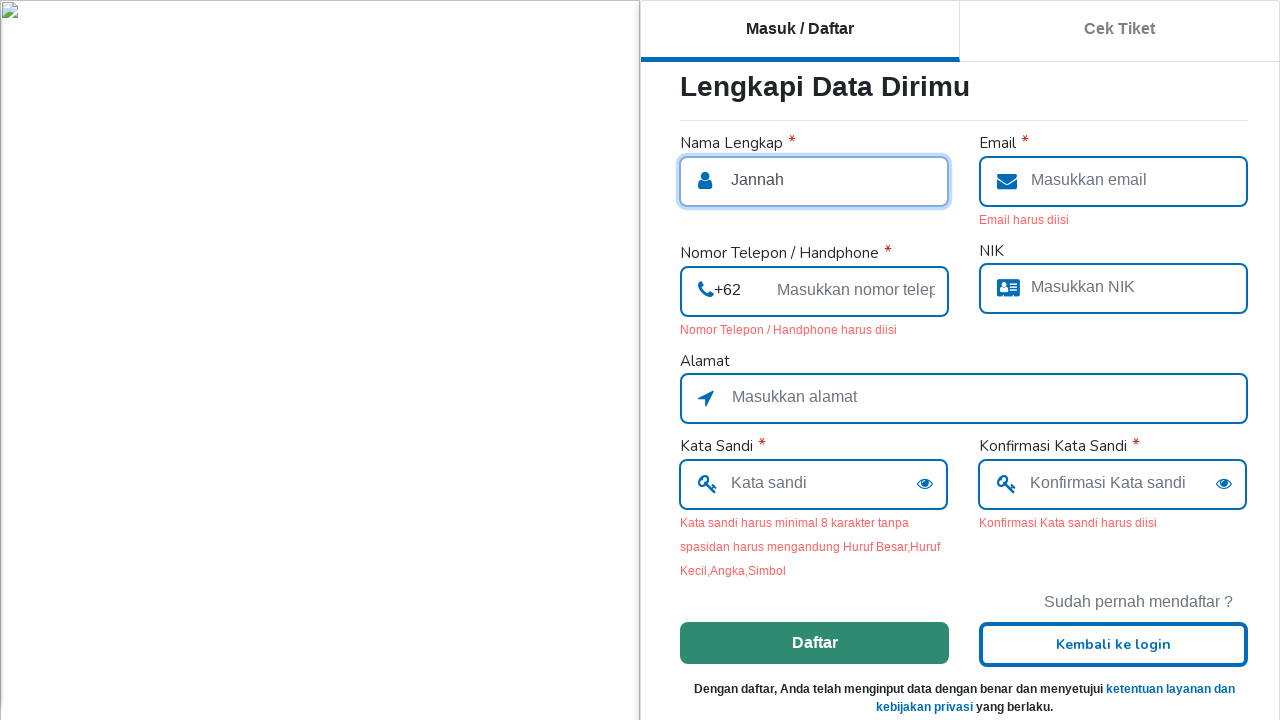

Filled email field with 'testerjannah@gmail.com' on [name=email]
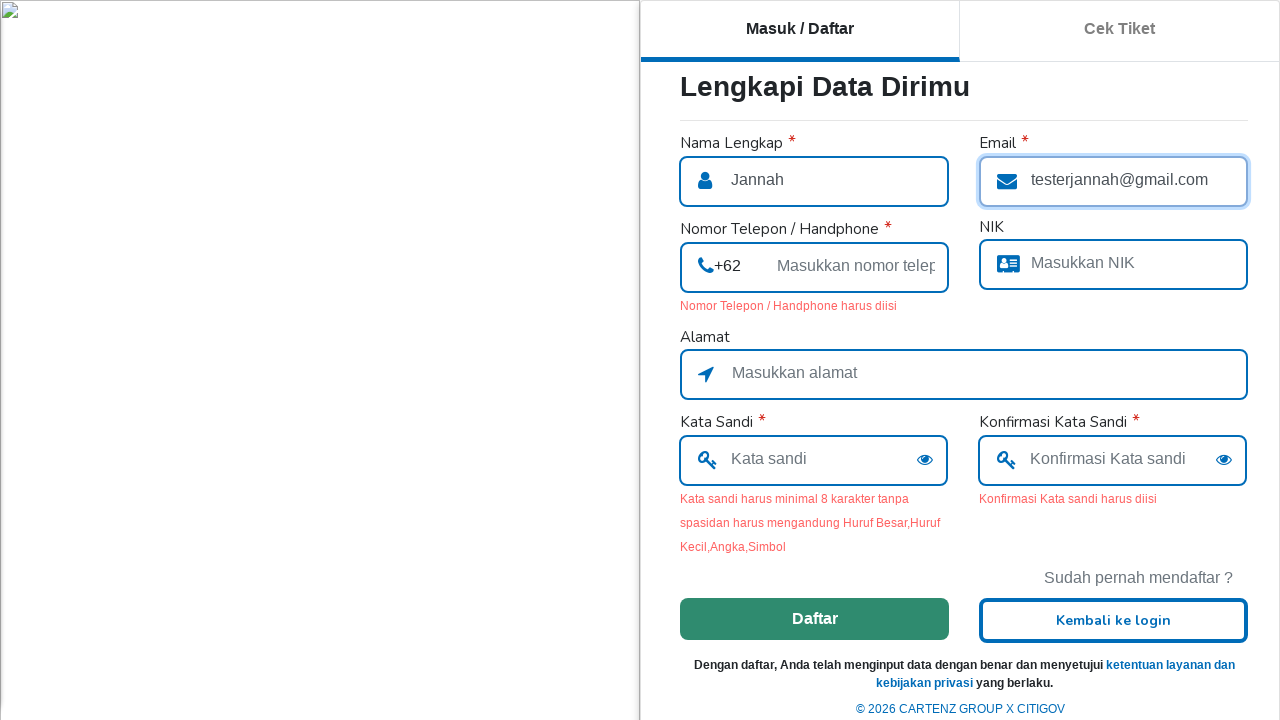

Filled phone number field with '089622728372' on [name=telp]
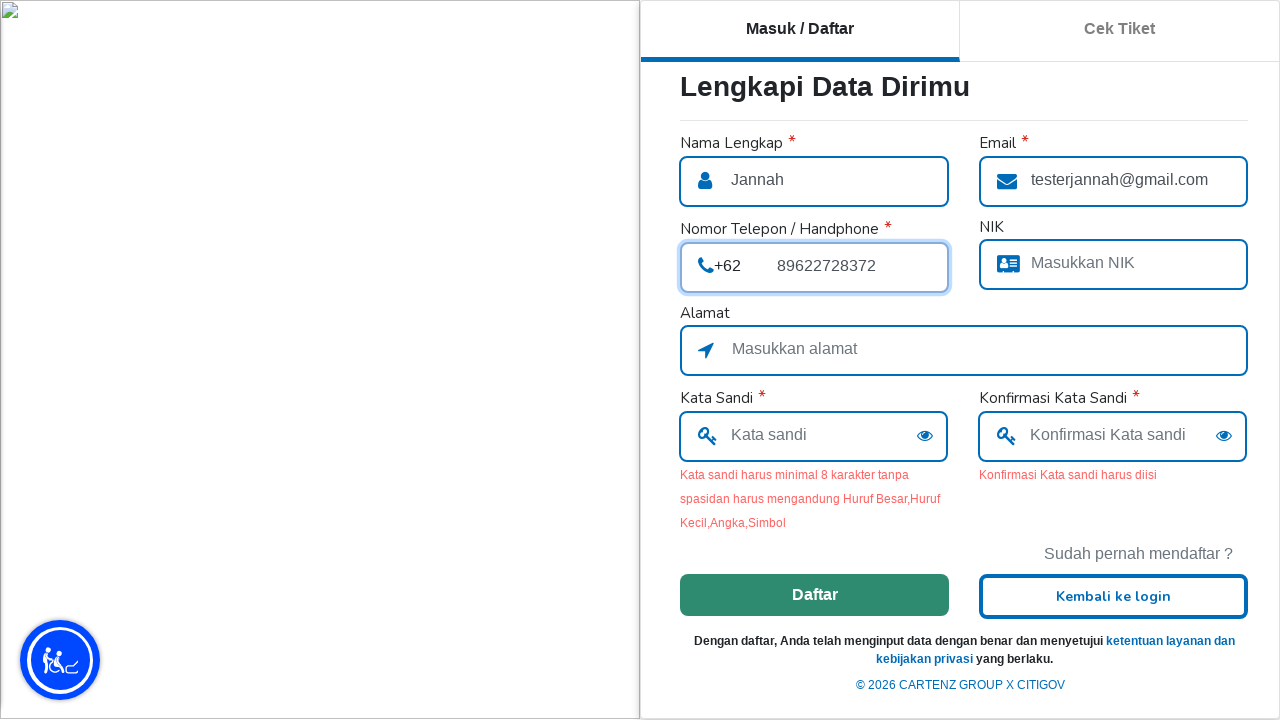

Filled password field with 'jannah123' (missing uppercase and symbols) on [name=password]
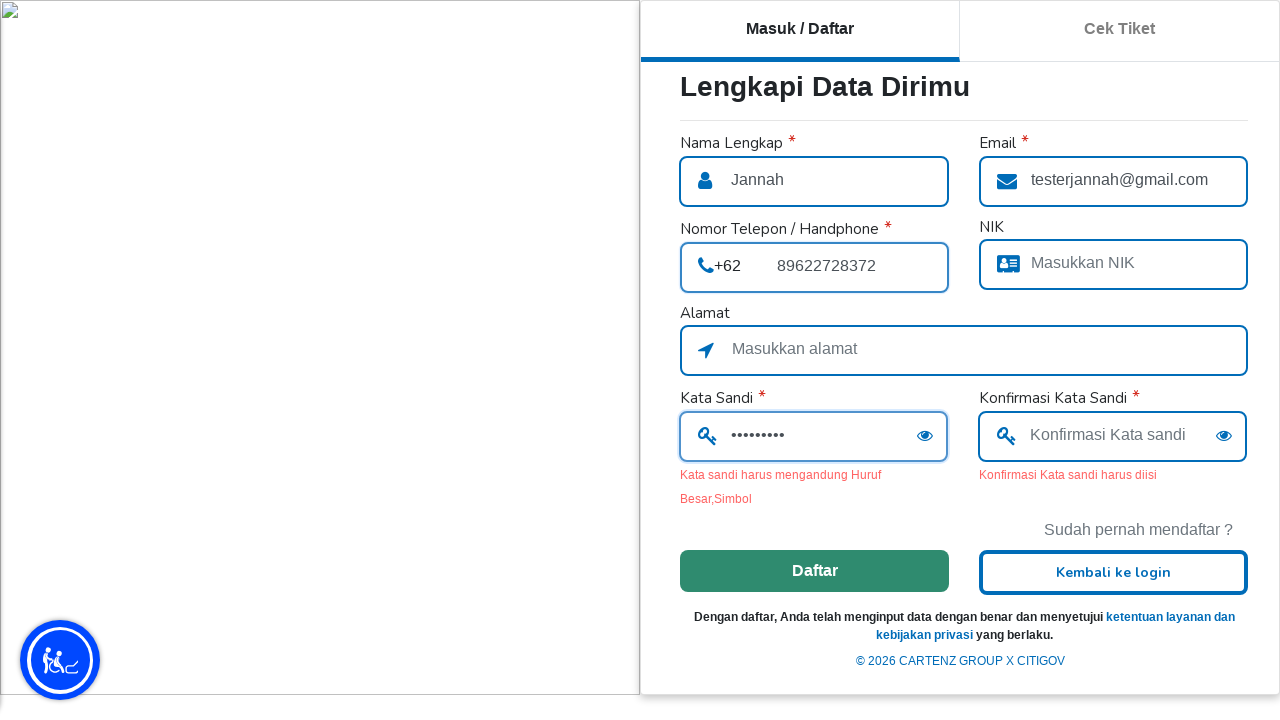

Filled password confirmation field with 'Jannah123_' on [name=confirmPassword]
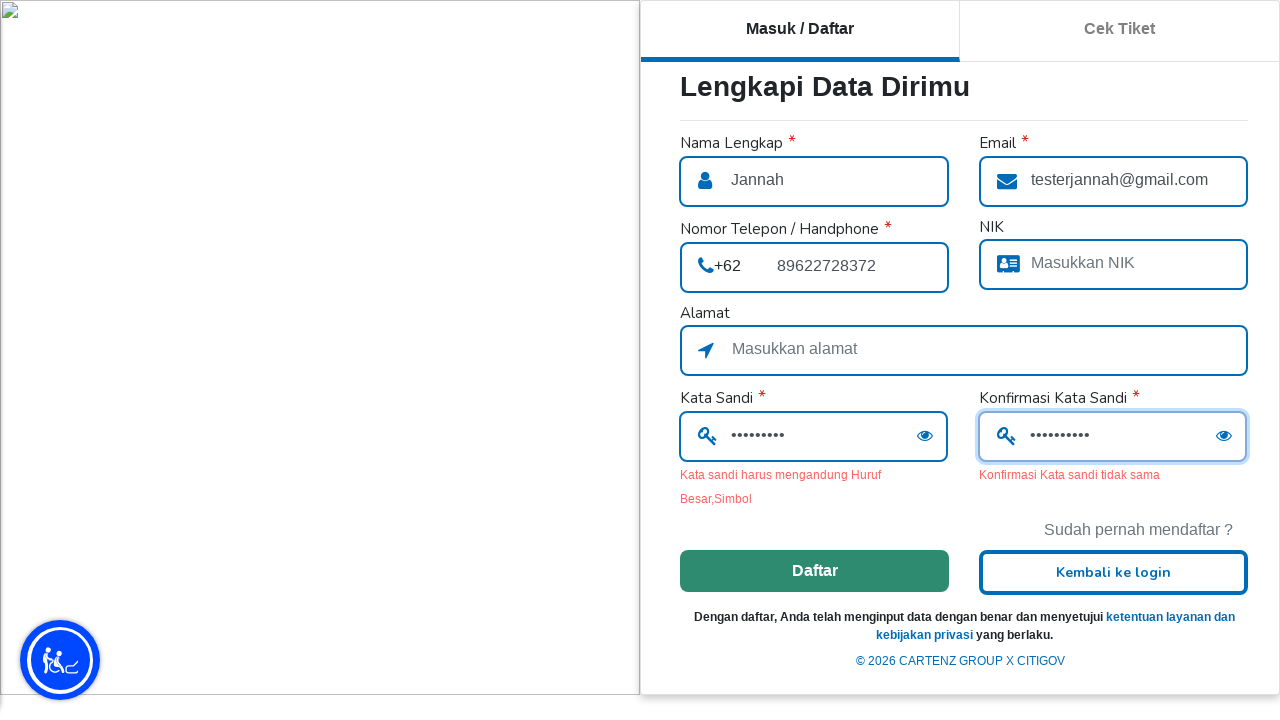

Verified error message 'Kata sandi harus mengandung Huruf Besar,Simbol' is displayed
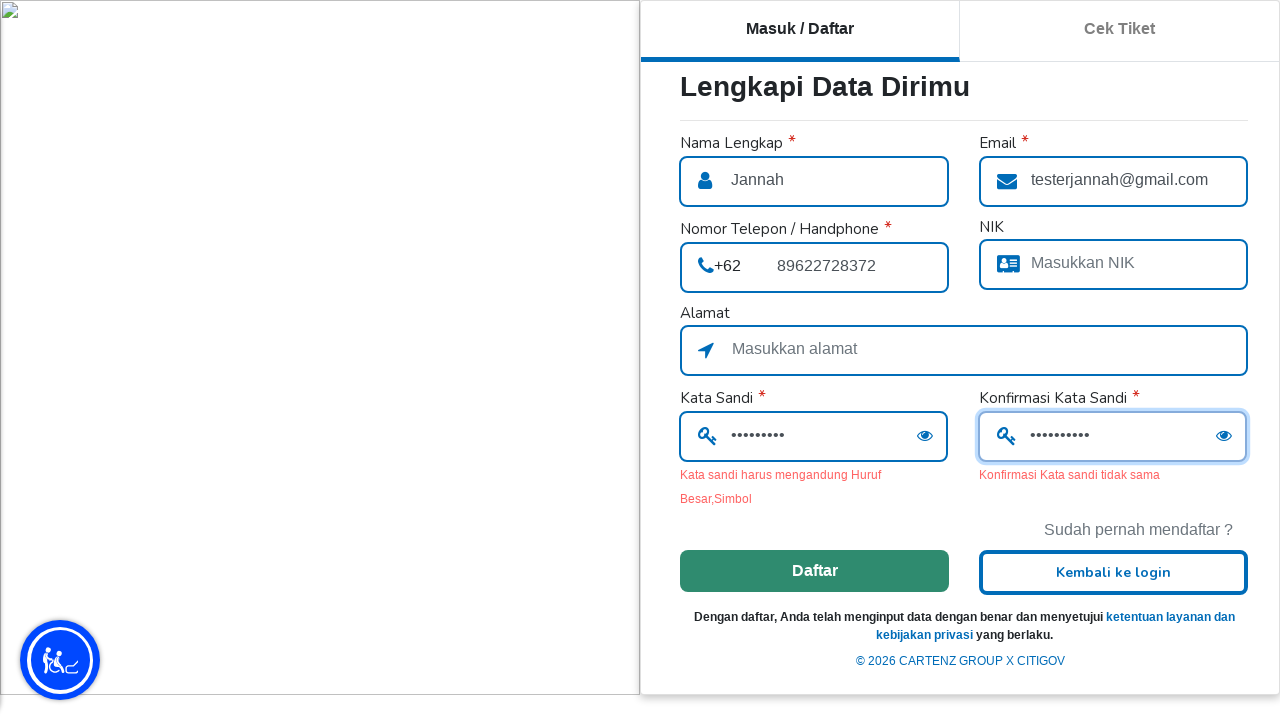

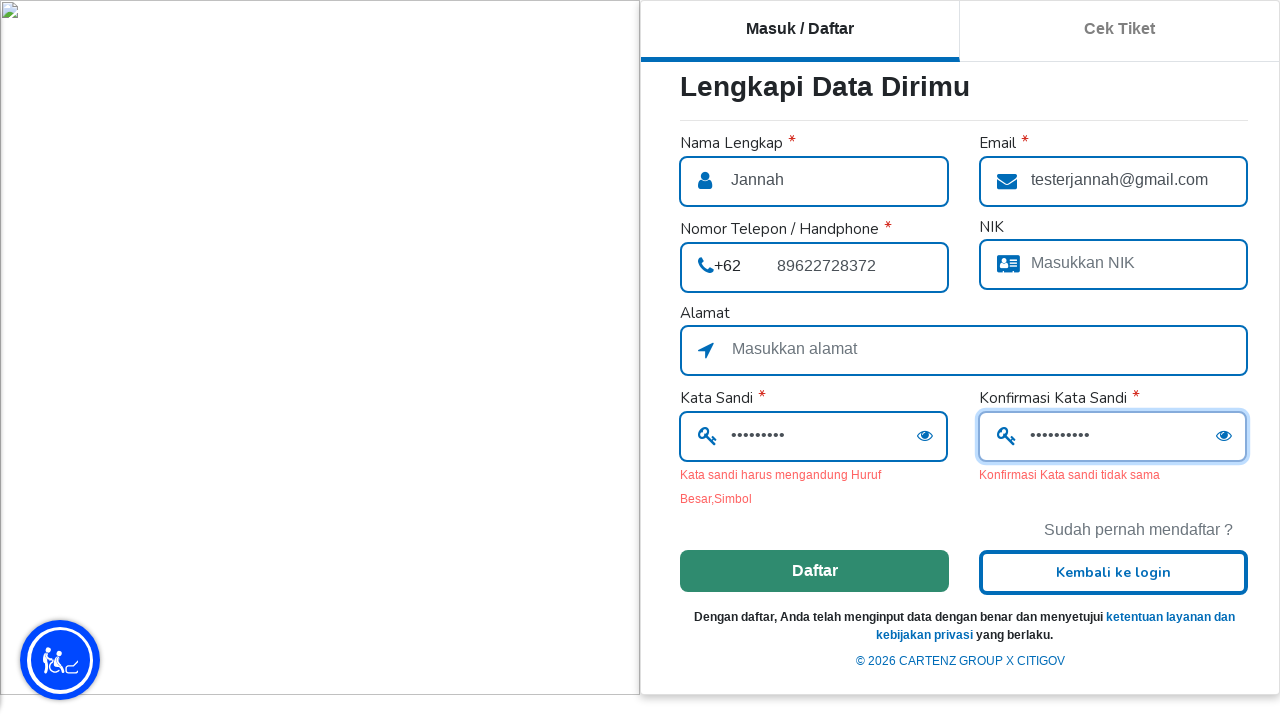